Tests file download functionality by clicking on a download link and verifying that a file is downloaded to the specified directory.

Starting URL: https://the-internet.herokuapp.com/download

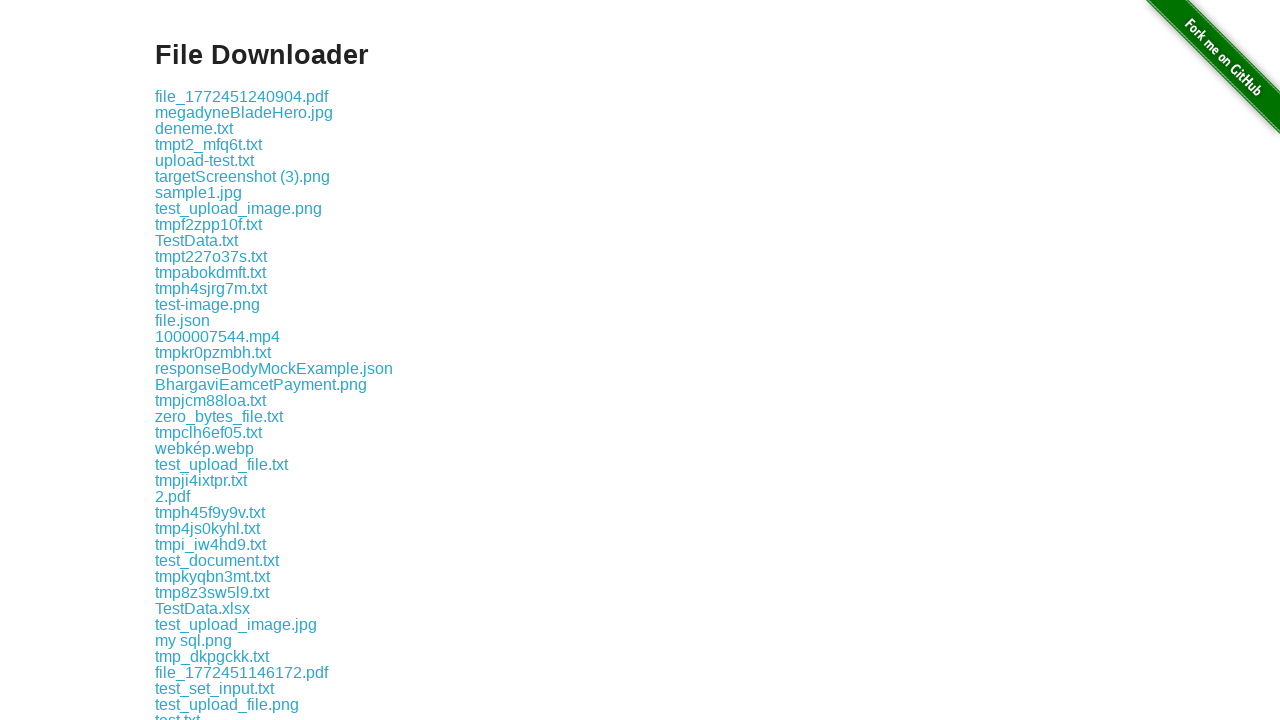

Located the first download link on the page
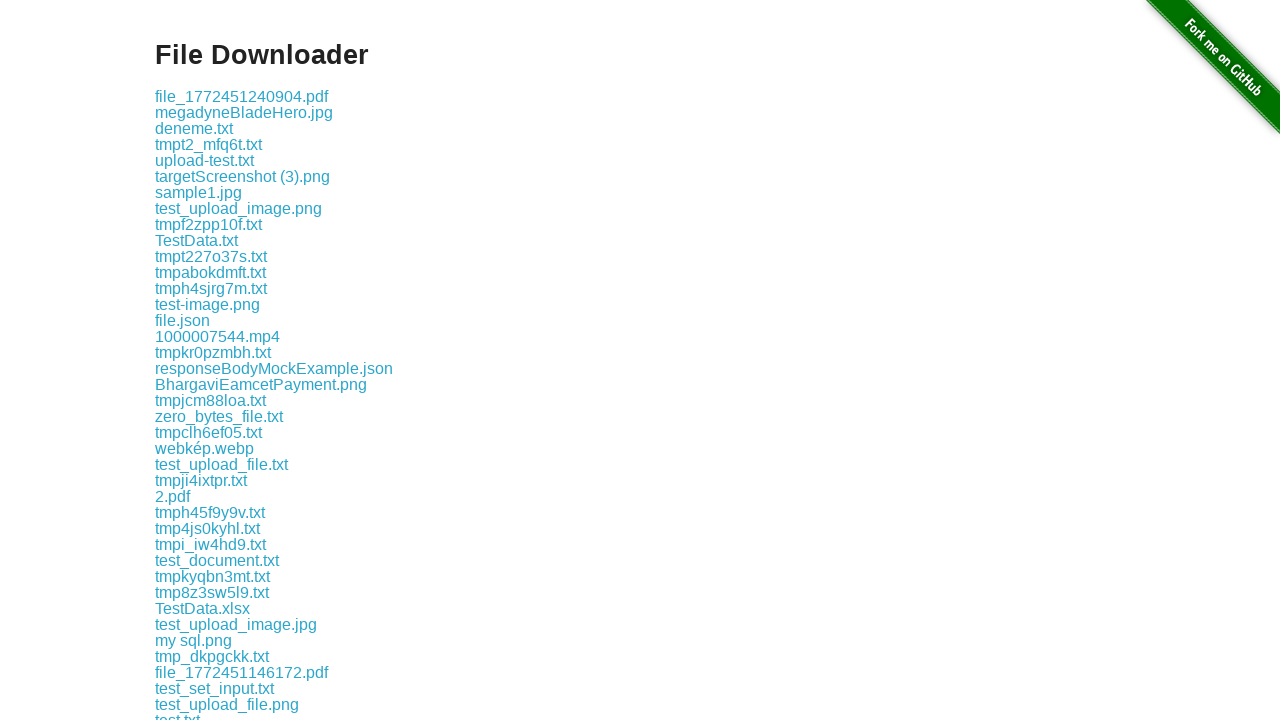

Clicked the download link to initiate file download at (242, 96) on .example a >> nth=0
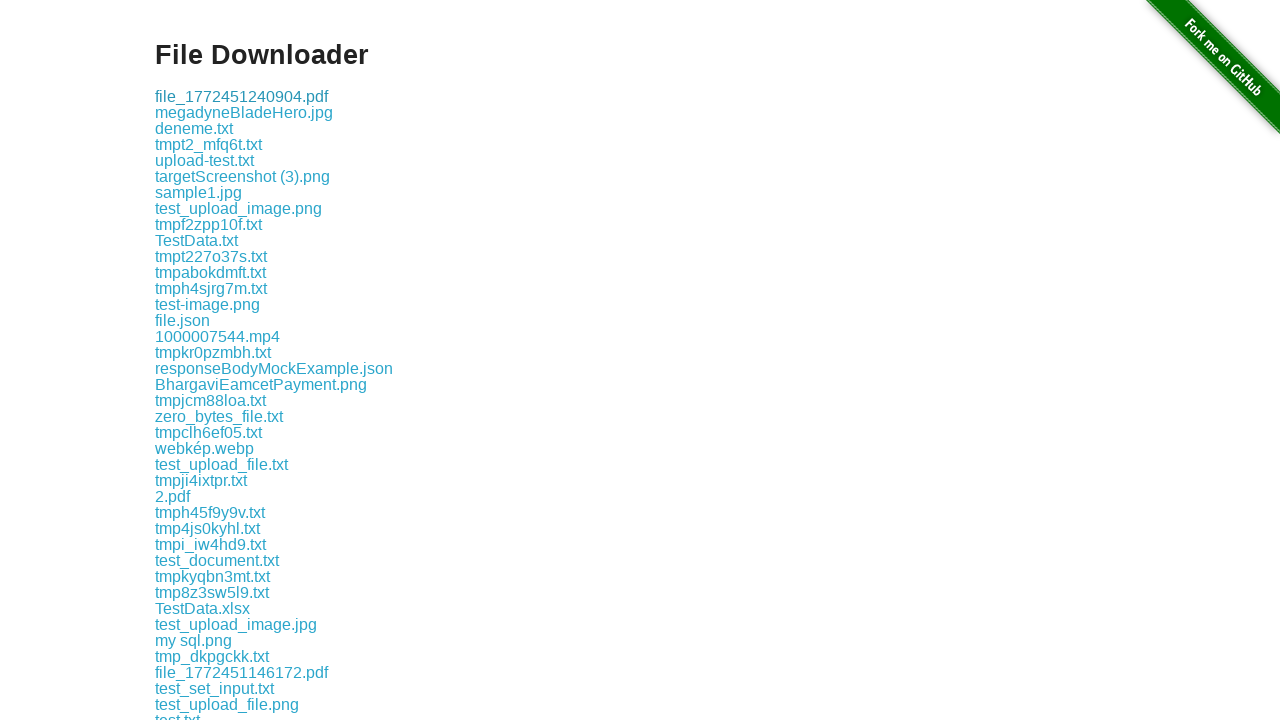

Waited 2 seconds for file download to complete
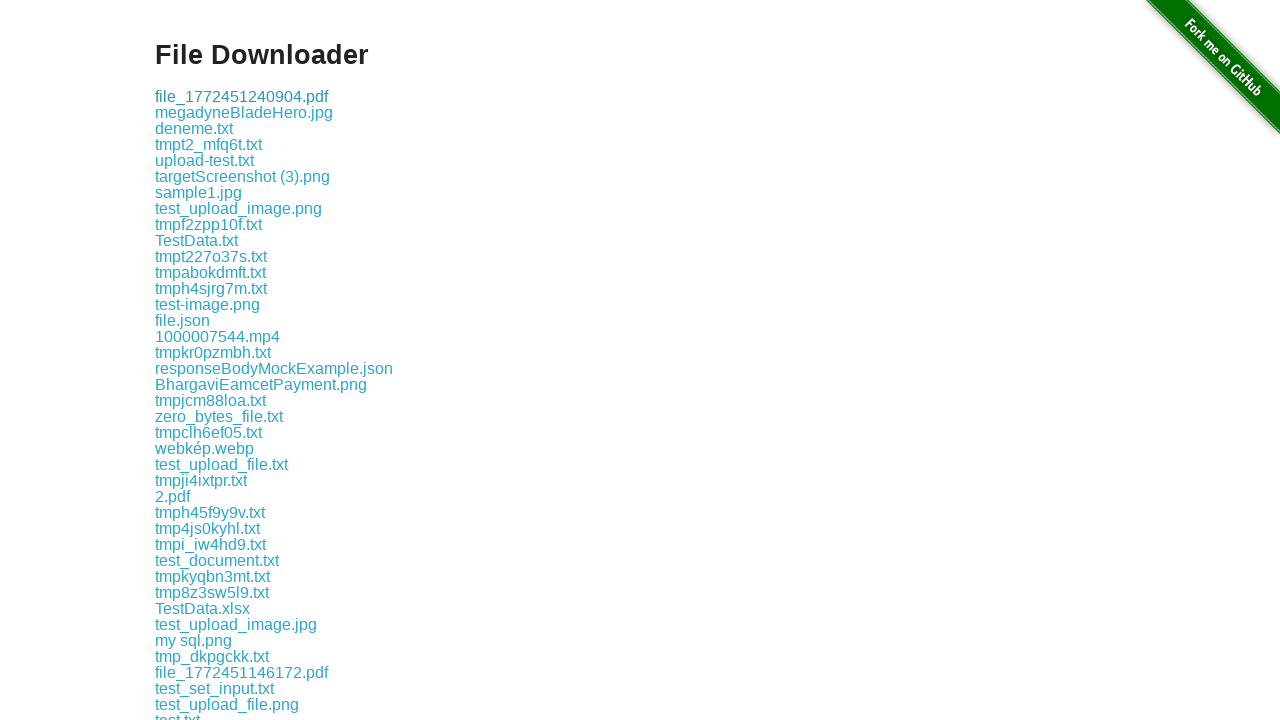

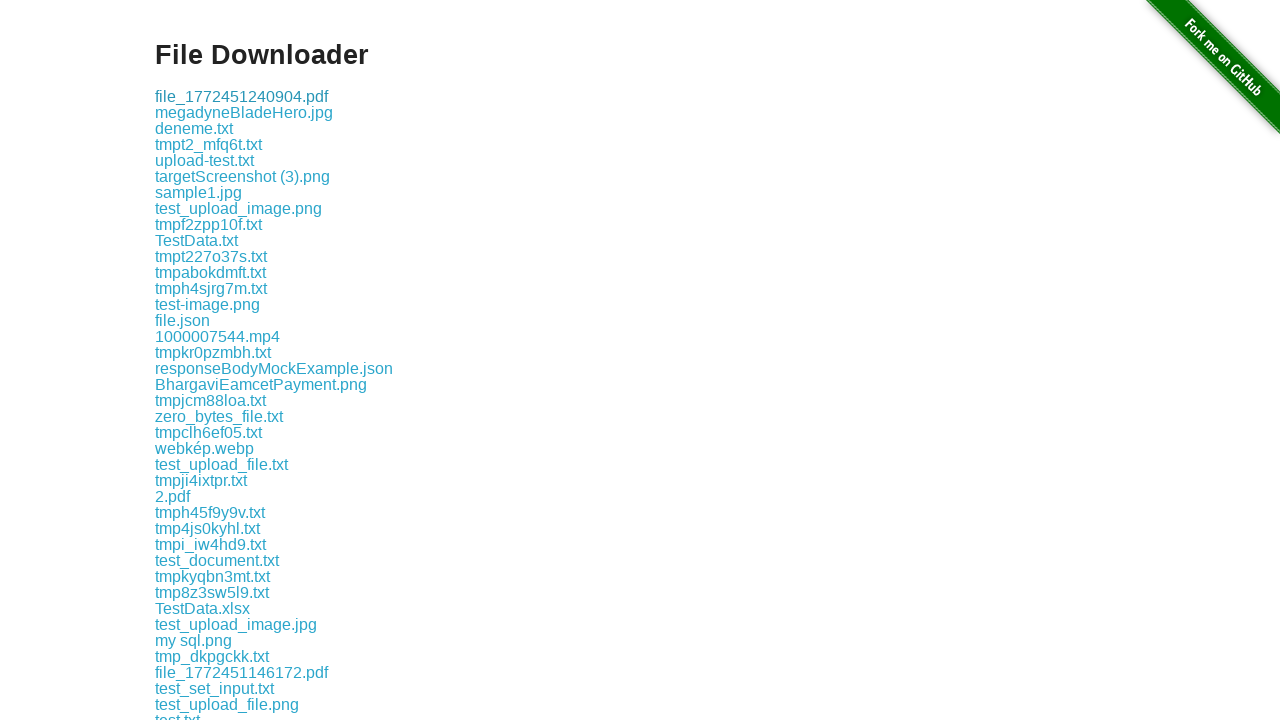